Tests handling a simple alert box by clicking a link to navigate to the alert demo page, triggering the alert, and accepting it

Starting URL: https://www.techlearn.in/code/

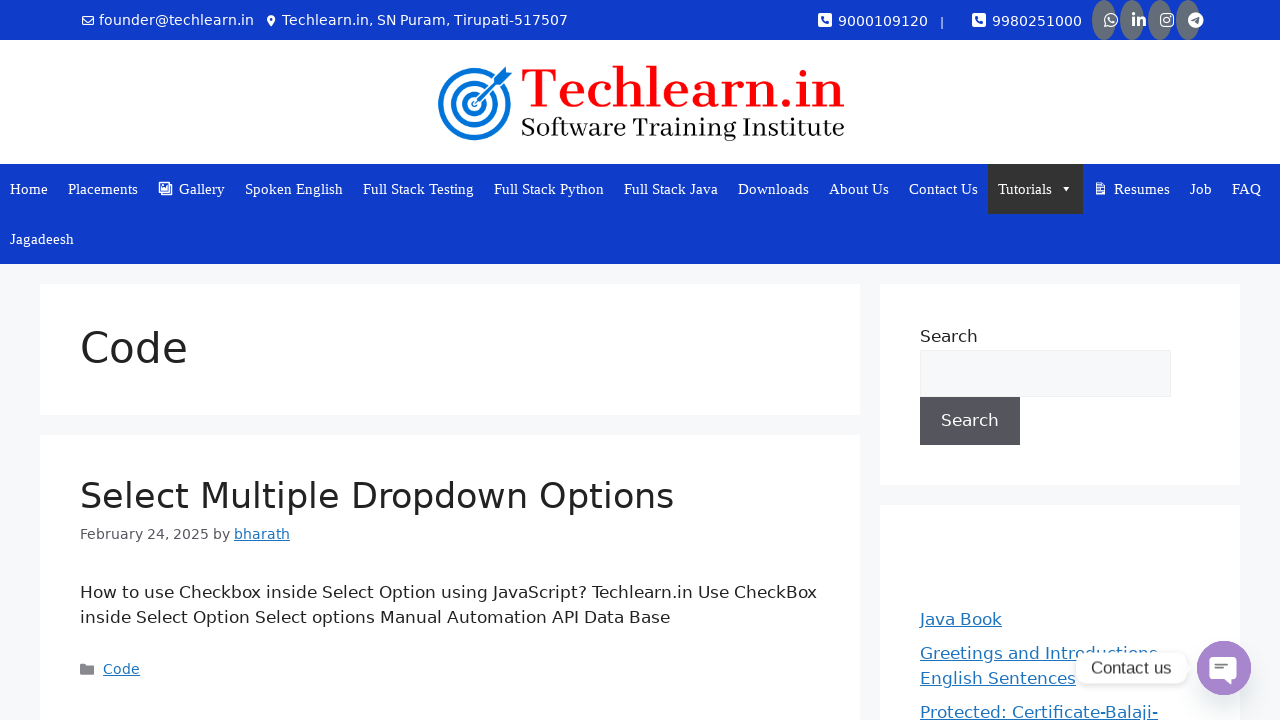

Clicked link to navigate to alert box demo page at (442, 360) on xpath=//a[normalize-space()='How to handle alert box using selenium ?']
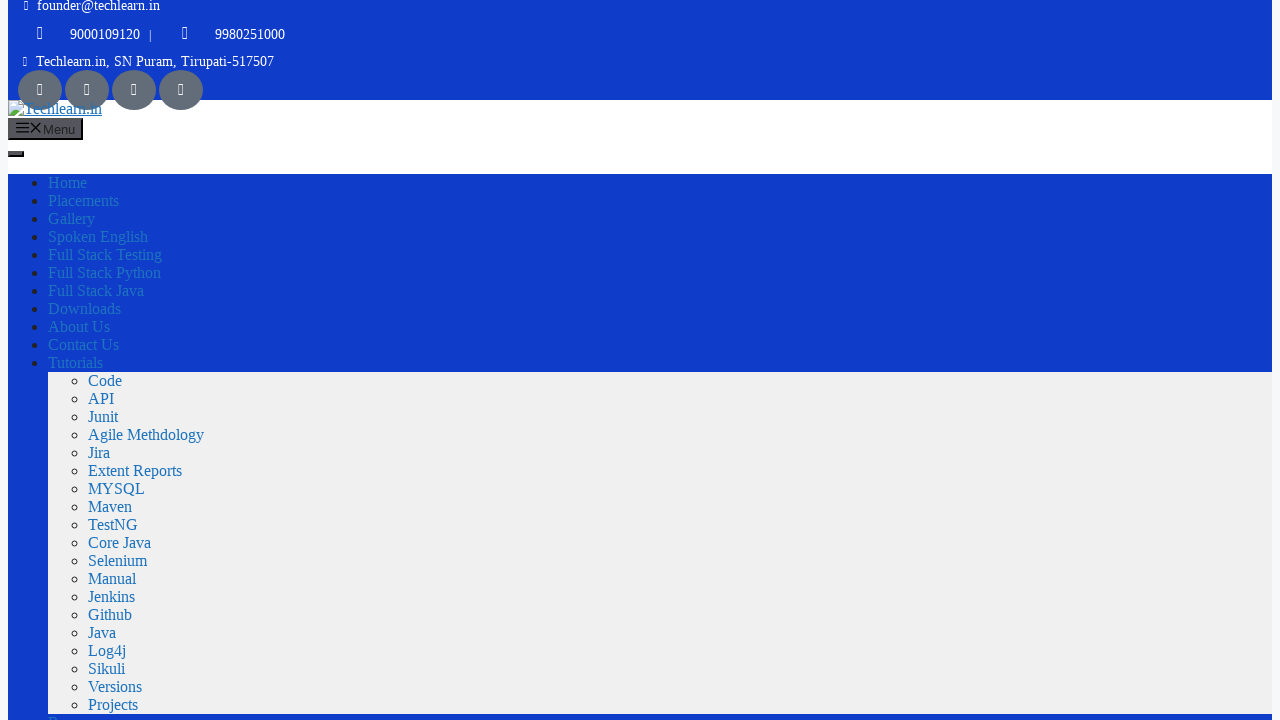

Clicked button to trigger alert box at (31, 360) on xpath=//button[@onclick='myFunction()']
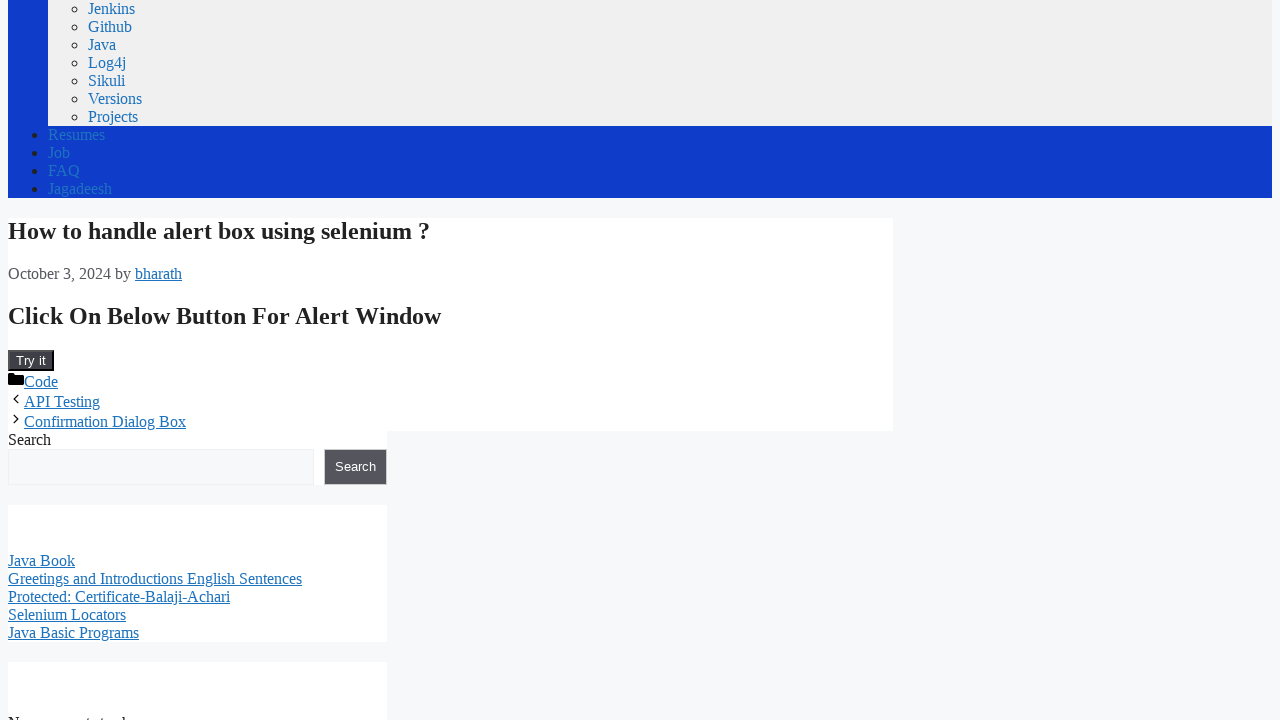

Set up dialog handler and accepted alert
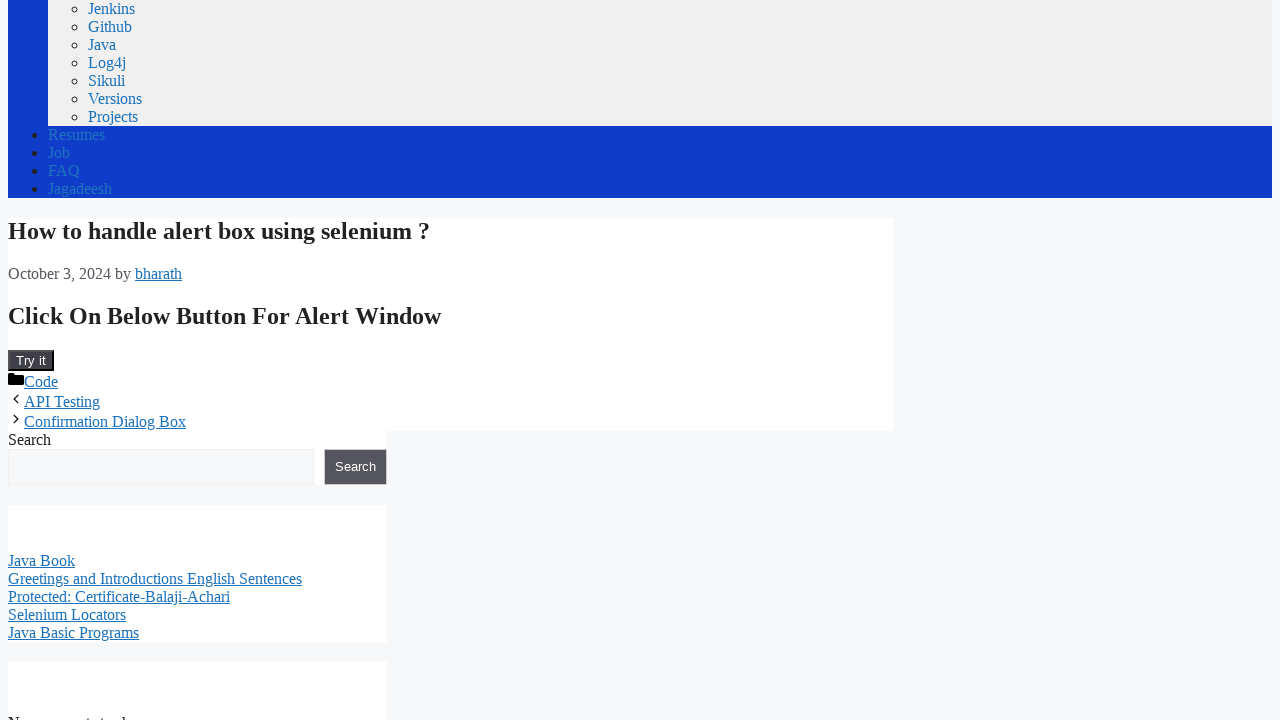

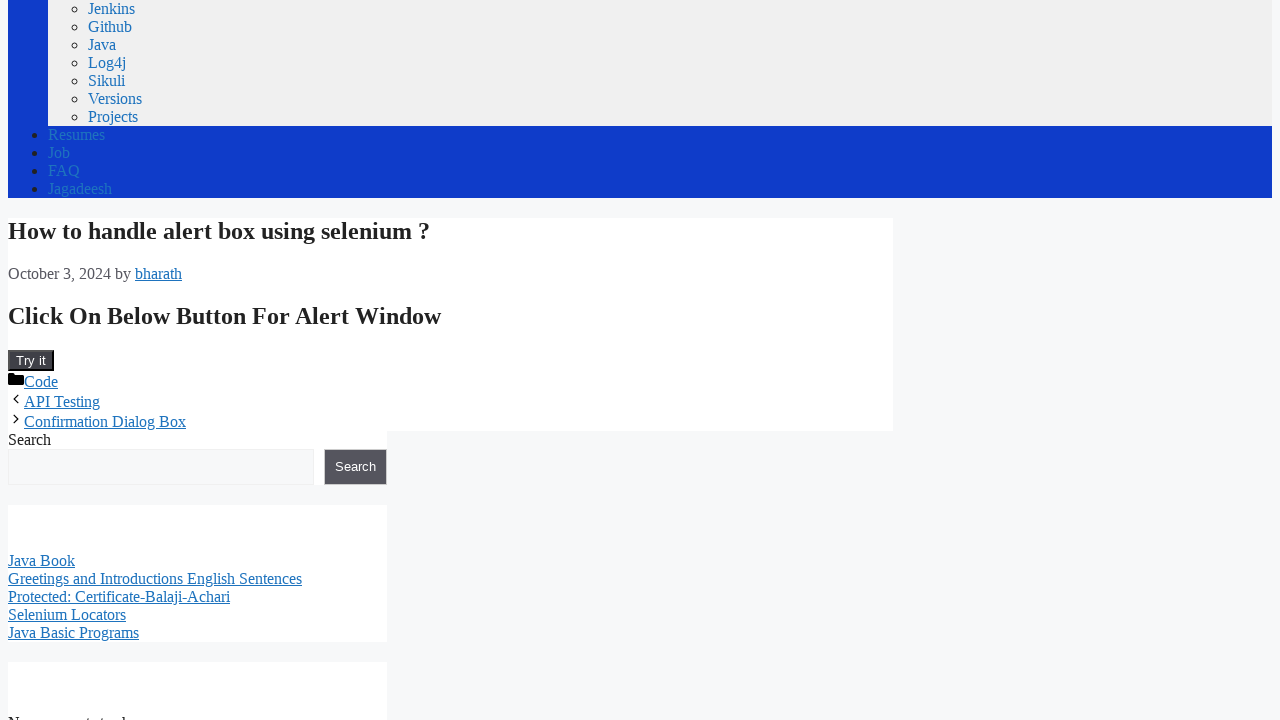